Tests double-click functionality by switching to an iframe, double-clicking on text, and verifying the style attribute changes to include "red"

Starting URL: https://www.w3schools.com/tags/tryit.asp?filename=tryhtml5_ev_ondblclick2

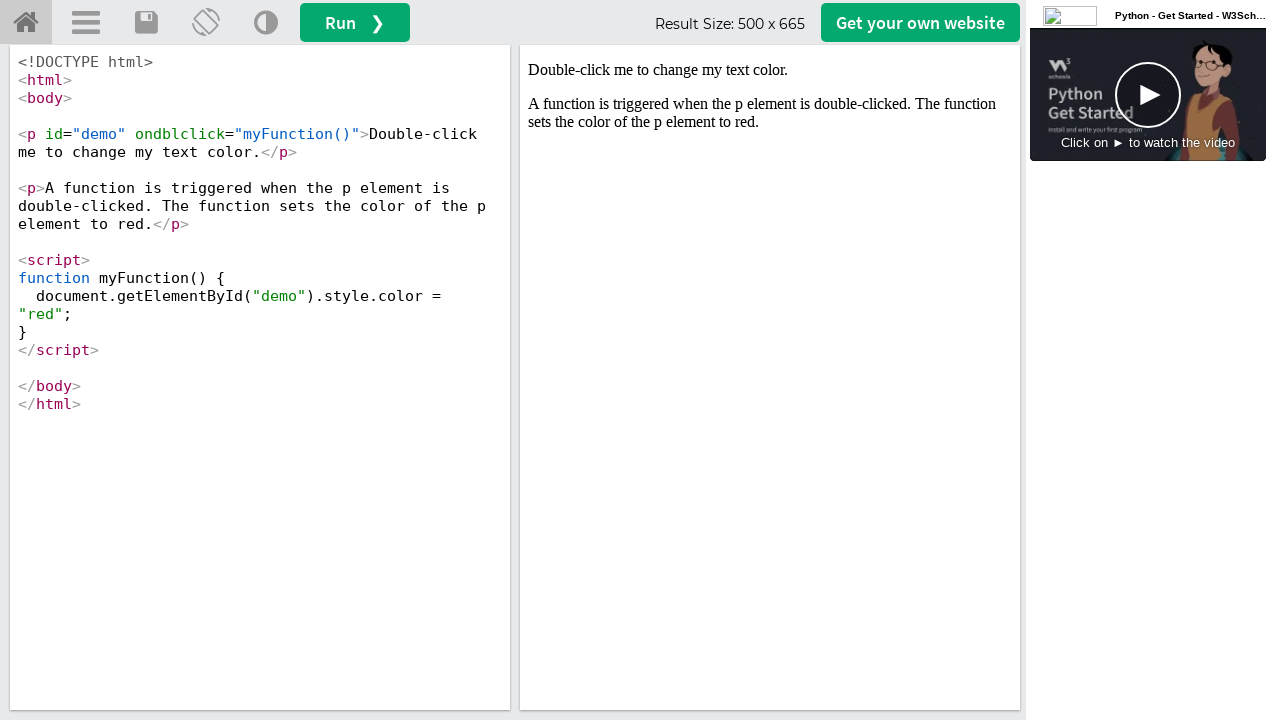

Switched to iframeResult containing interactive content
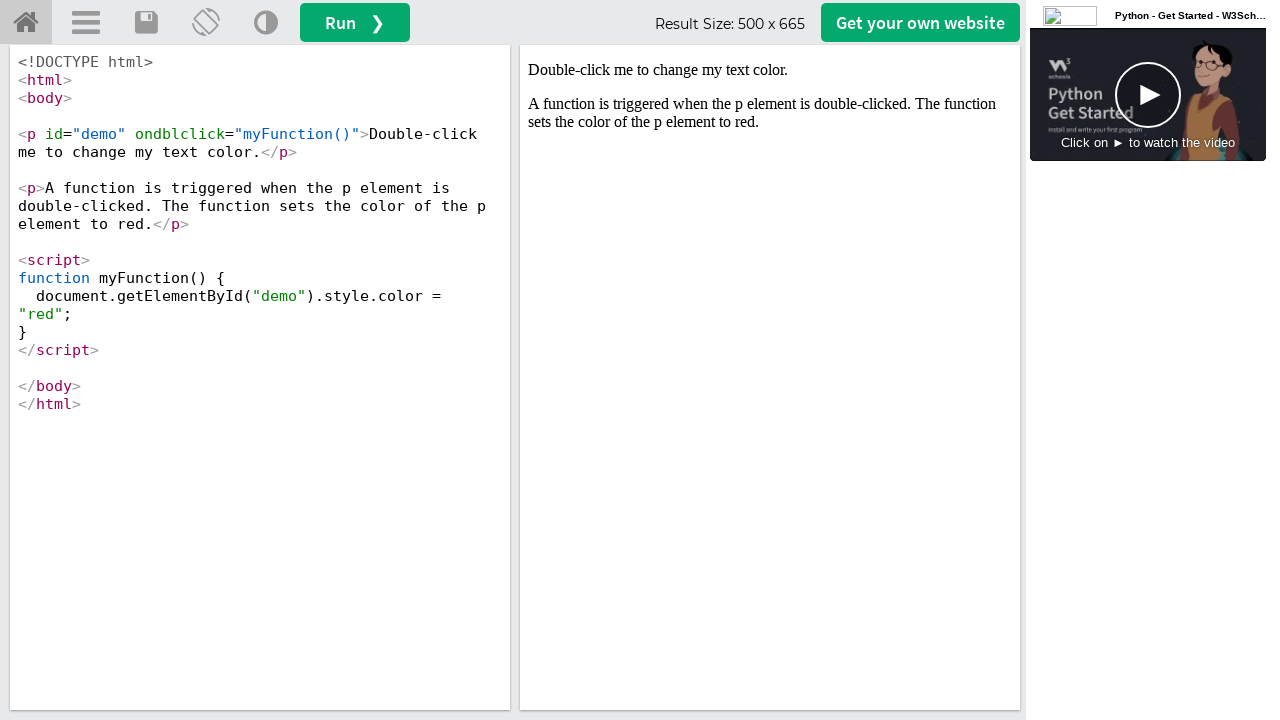

Double-clicked on text to trigger color change at (770, 70) on text=Double-click me to change my text color.
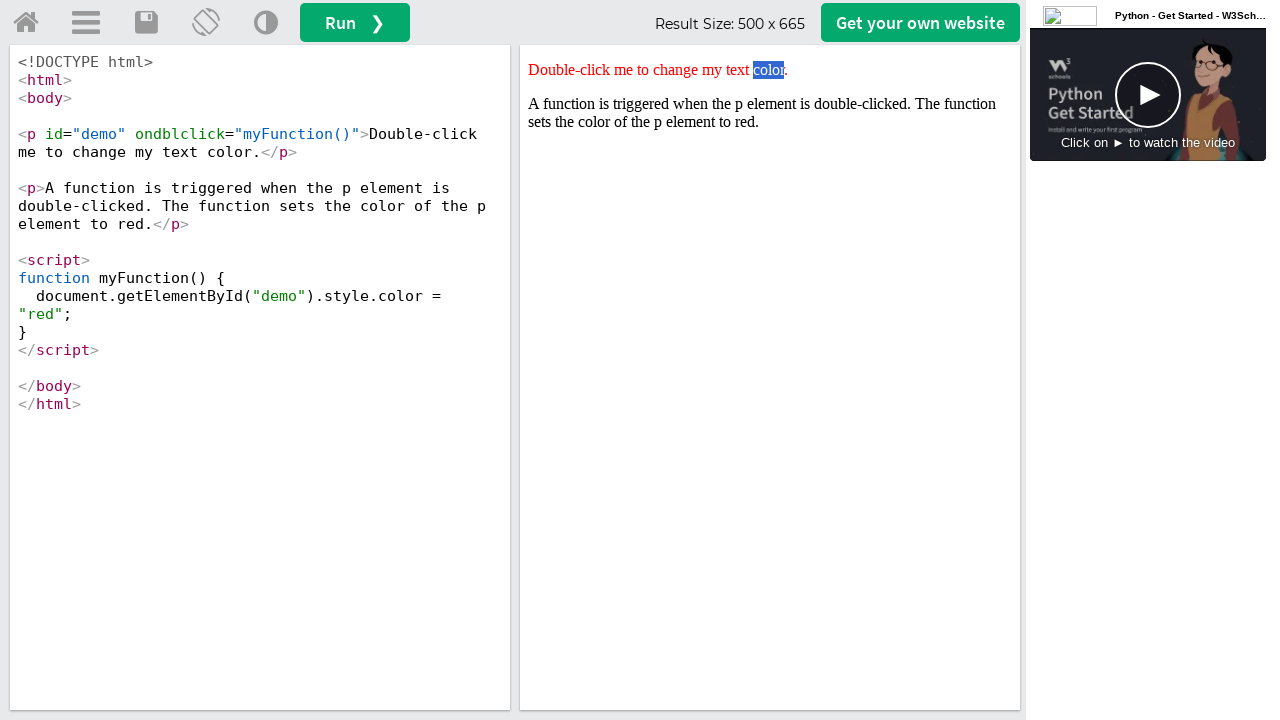

Located the text element after double-click
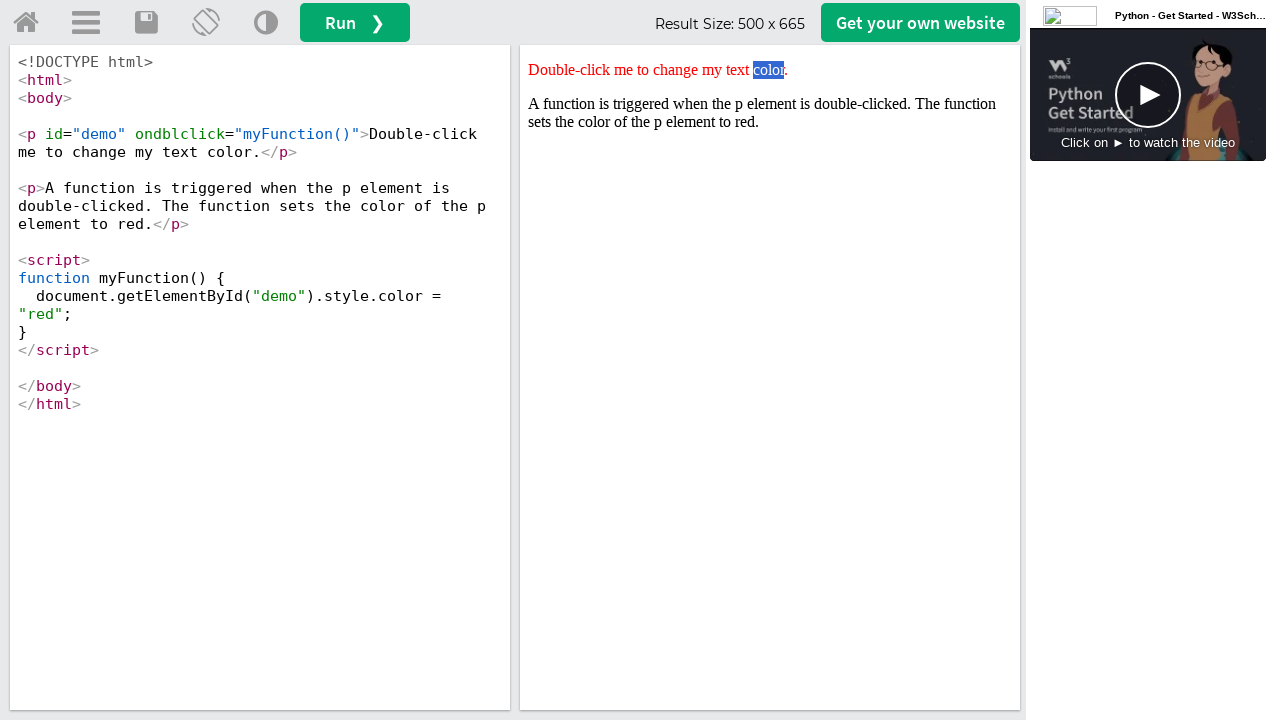

Retrieved style attribute: color: red;
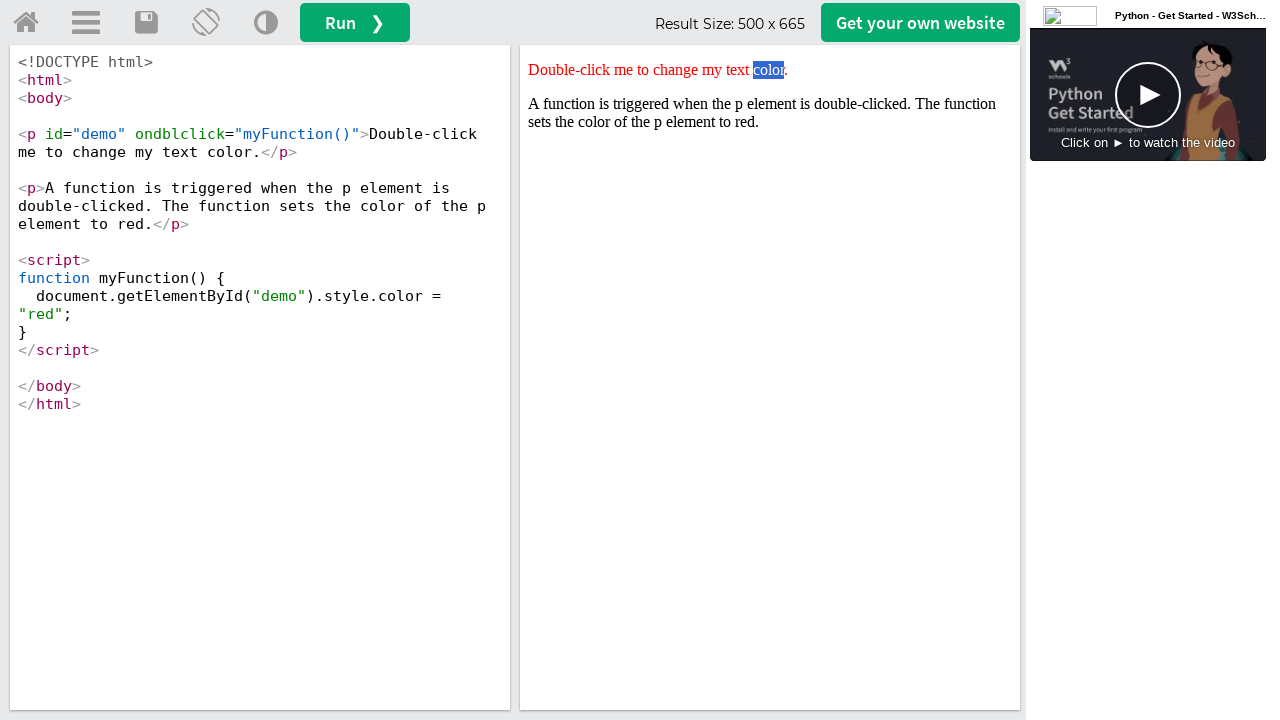

Verified that 'red' is present in style attribute
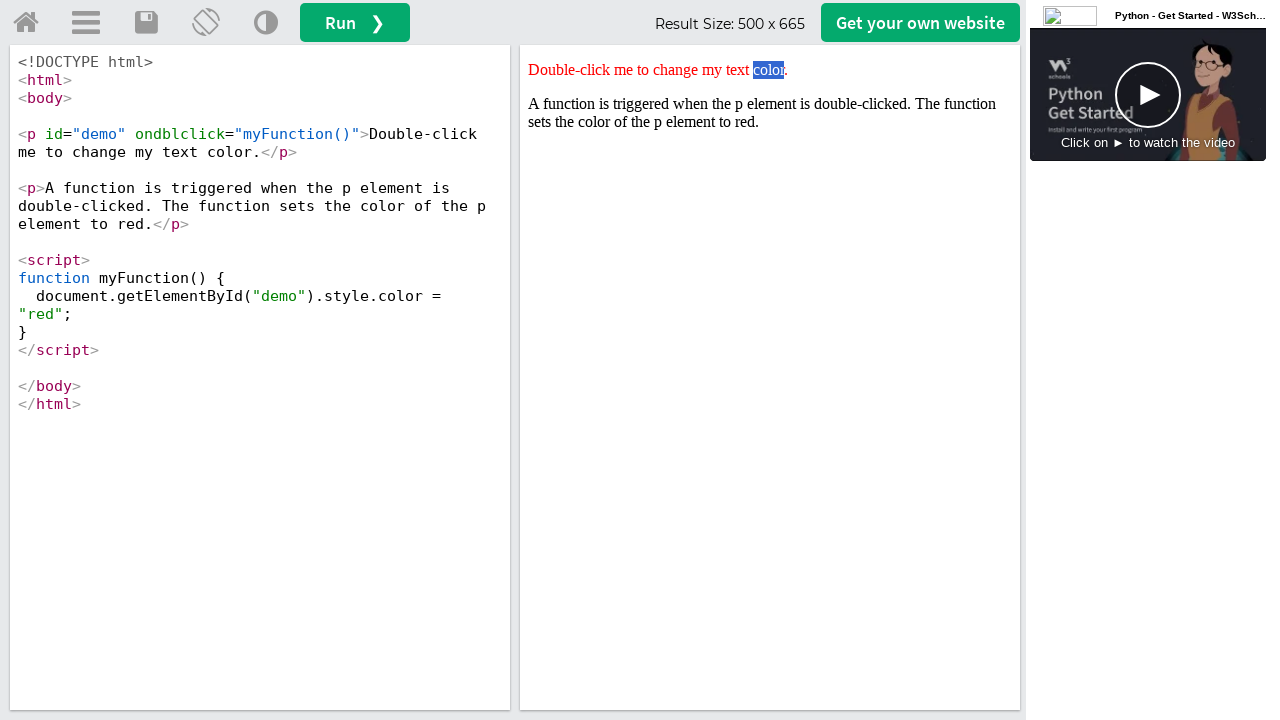

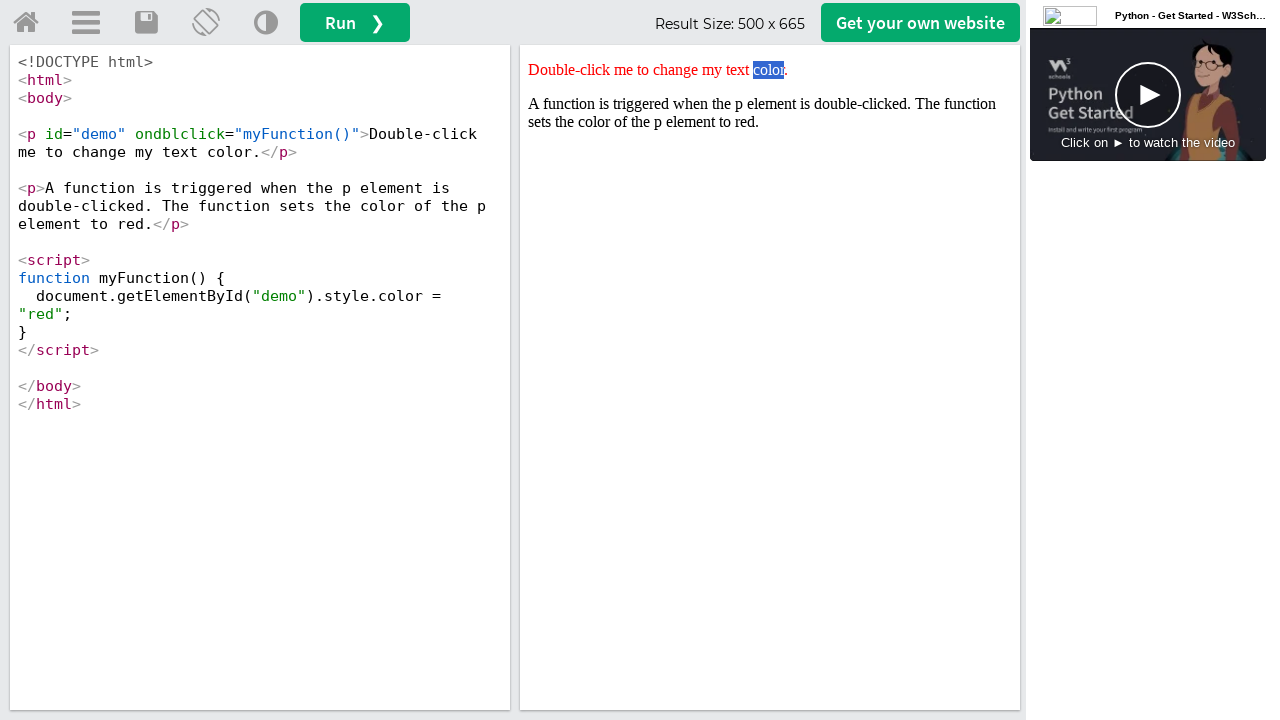